Tests keyboard interactions by entering text in a text comparison tool, using keyboard shortcuts to copy text from one field and paste it into another field

Starting URL: https://text-compare.com/

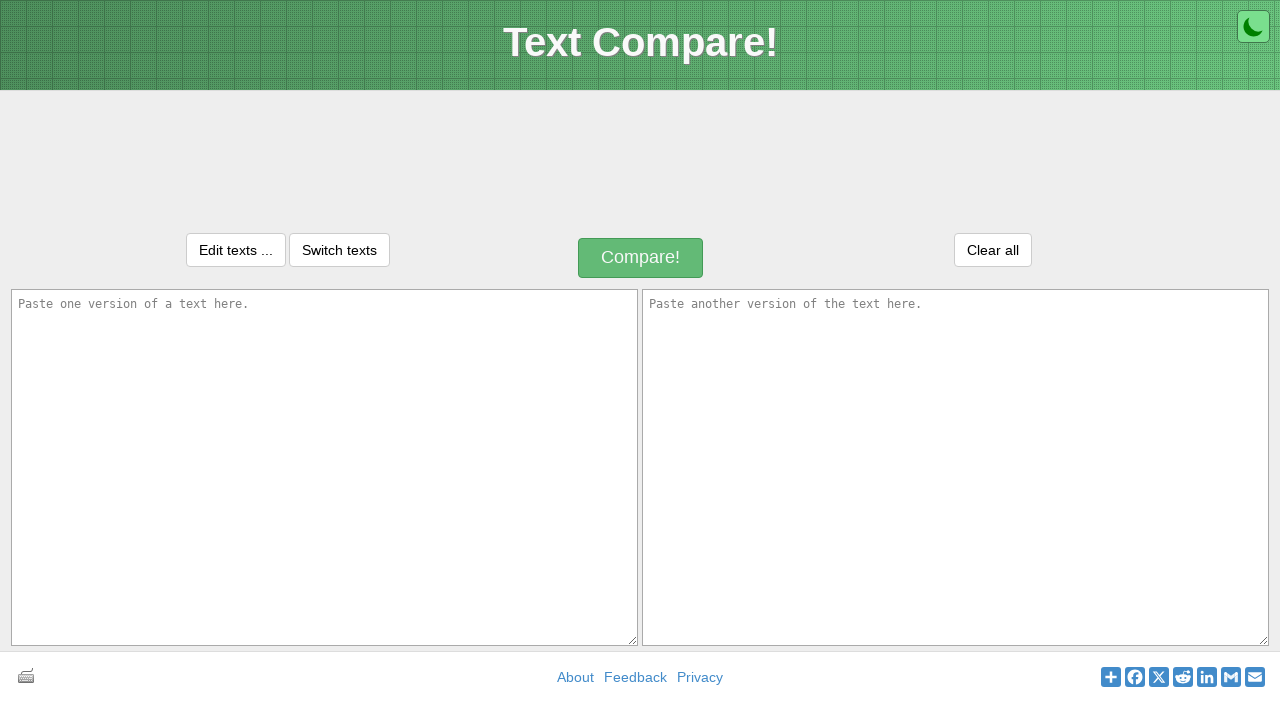

Located first text input field (inputText1)
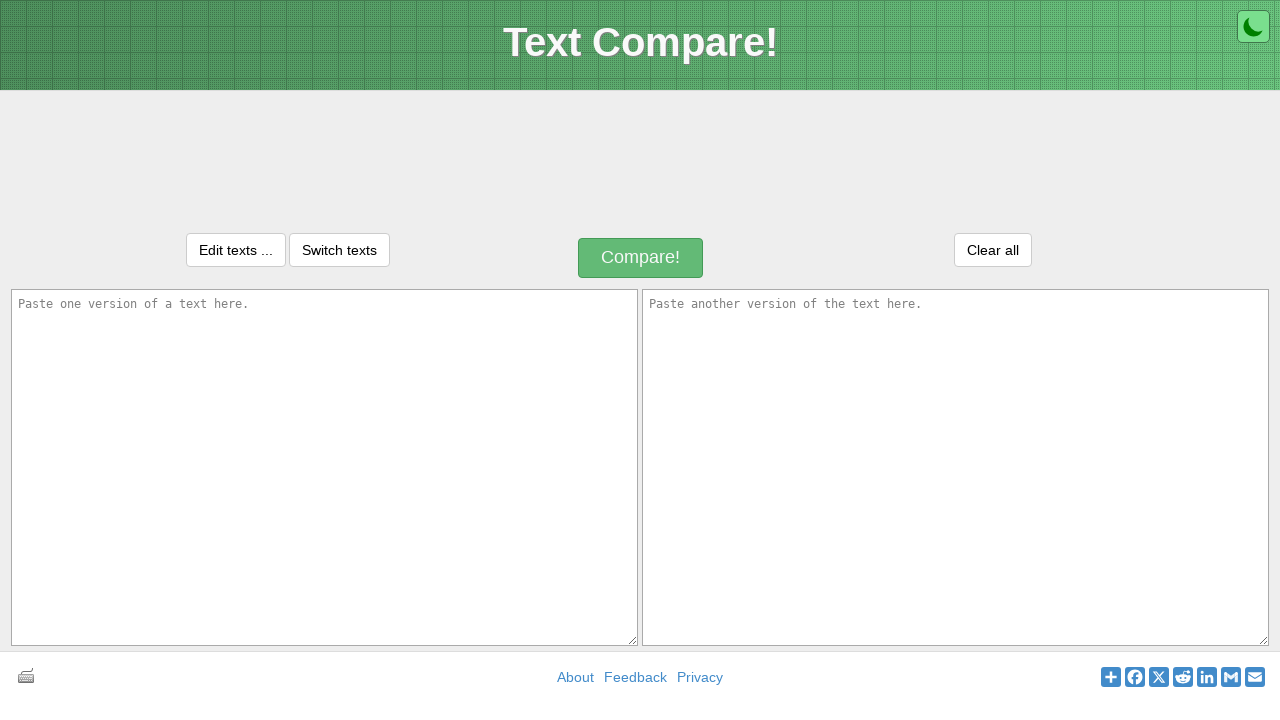

Located second text input field (inputText2)
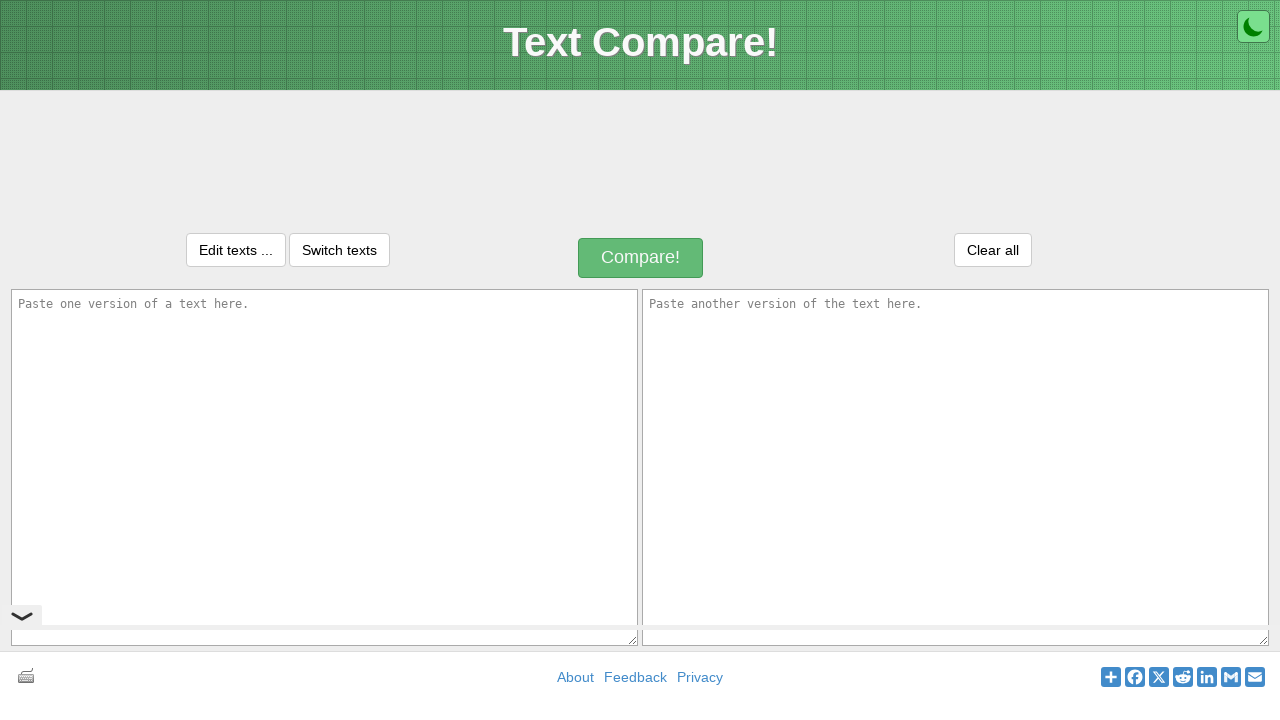

Entered 'Welcome to home' in first text field on textarea#inputText1
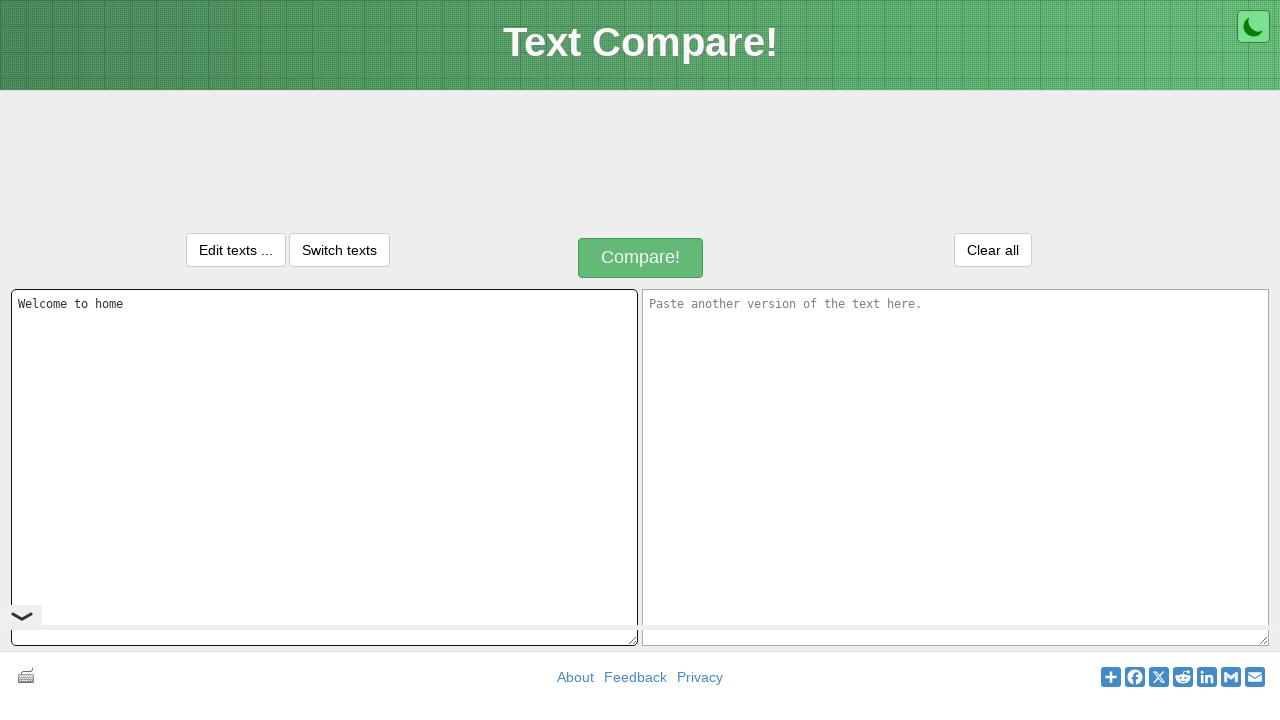

Clicked on first text field to focus it at (324, 467) on textarea#inputText1
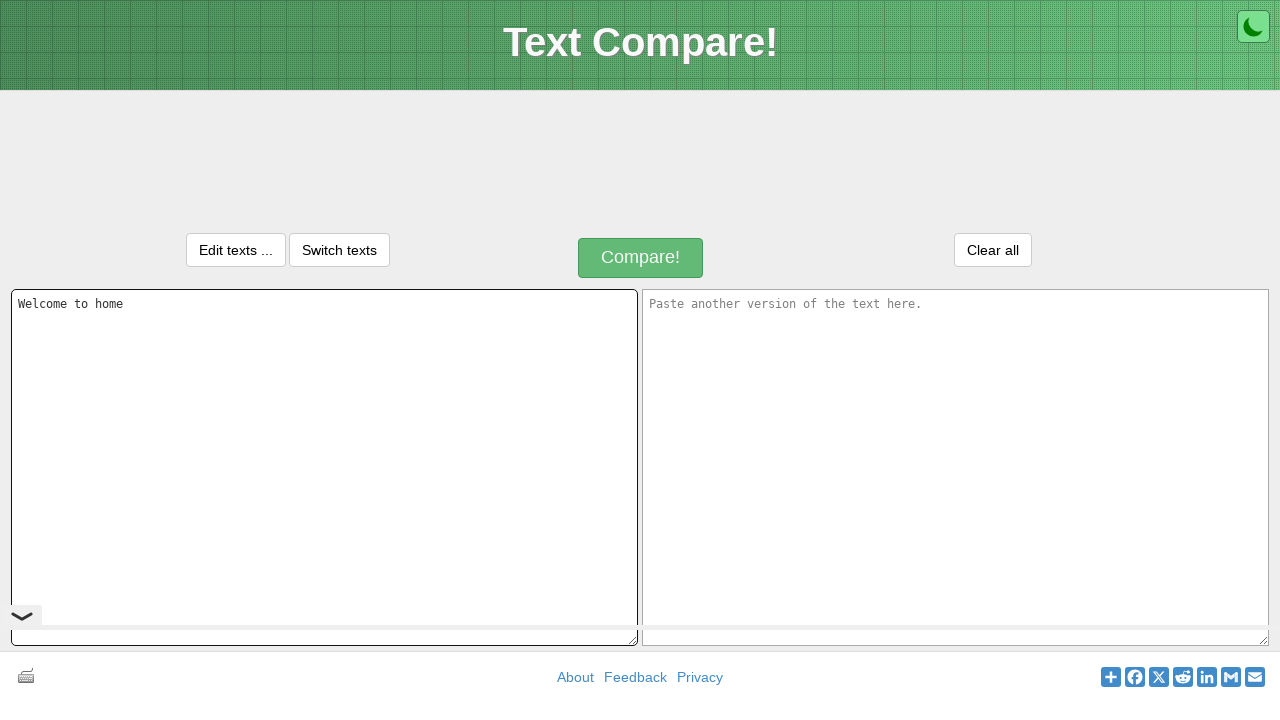

Pressed Ctrl+A to select all text in first field
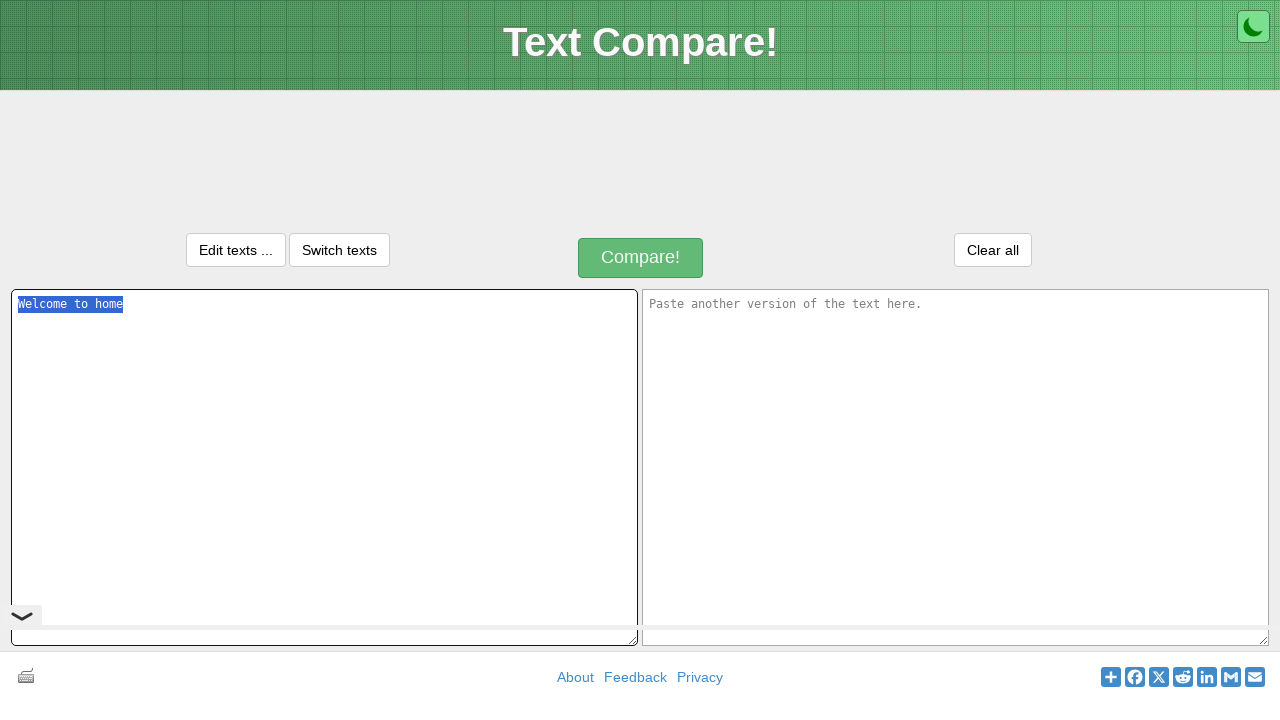

Pressed Ctrl+C to copy selected text
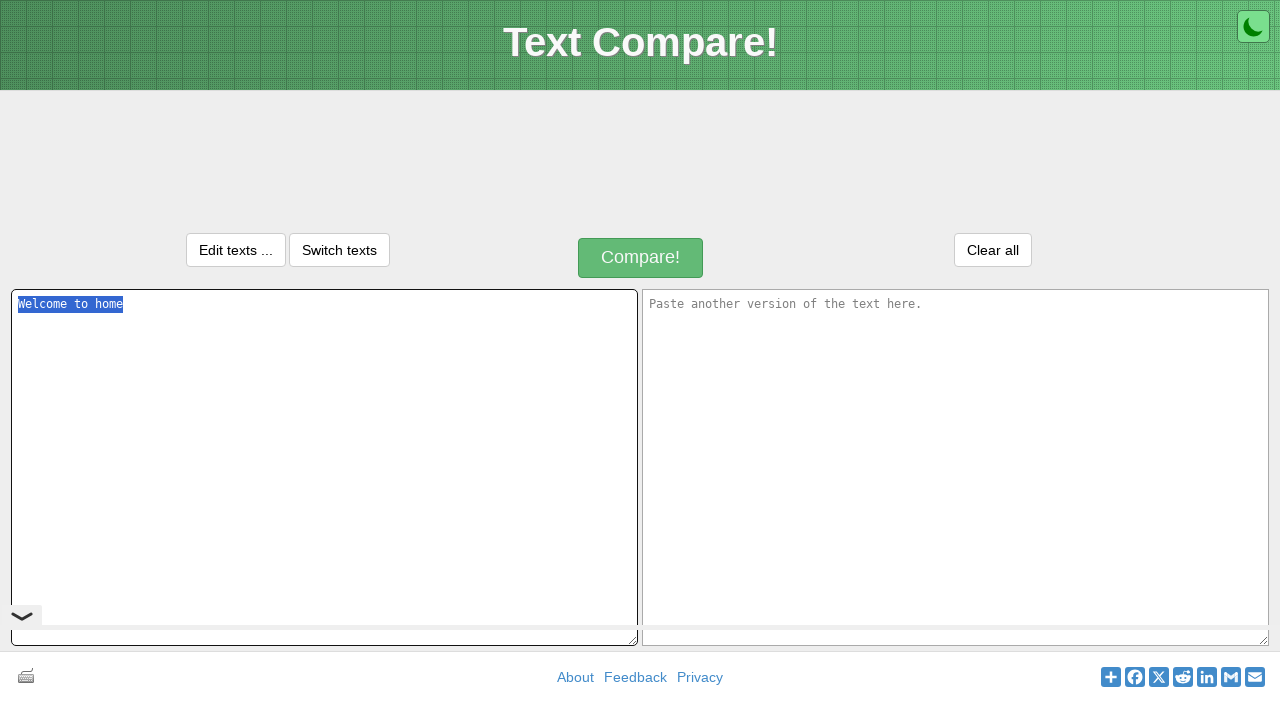

Clicked on second text field to focus it at (956, 467) on textarea#inputText2
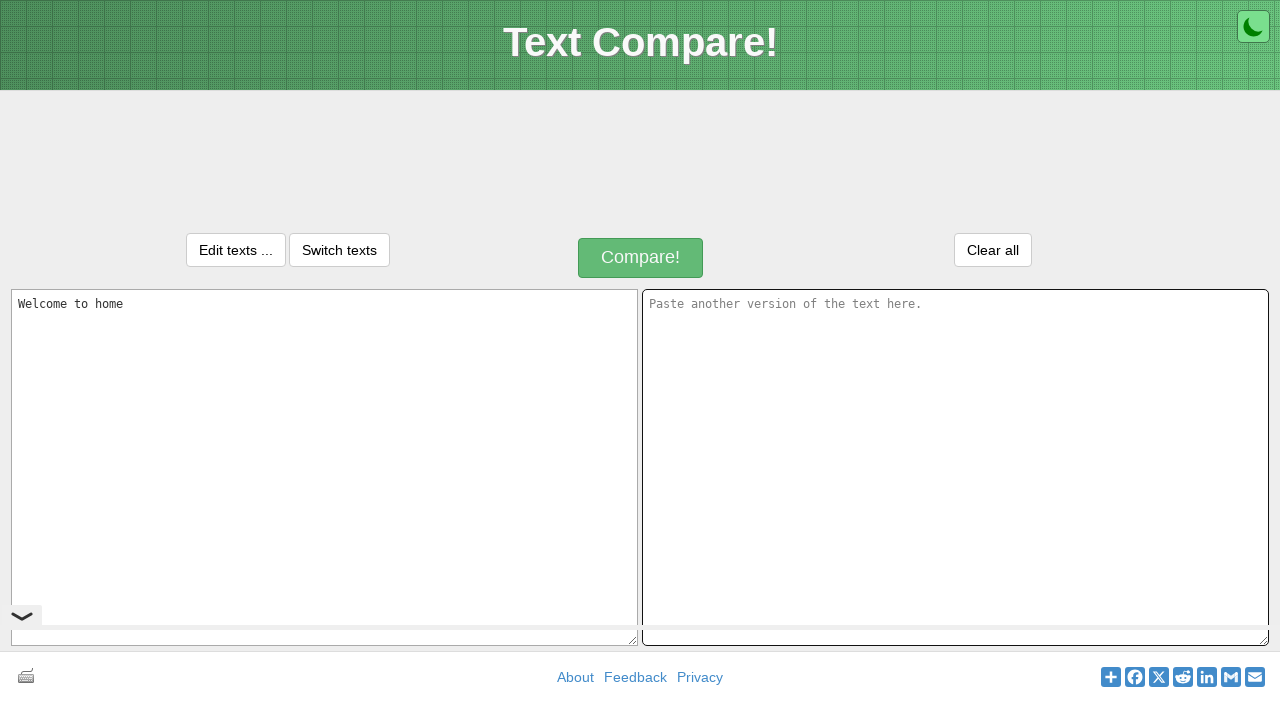

Pressed Ctrl+V to paste copied text into second field
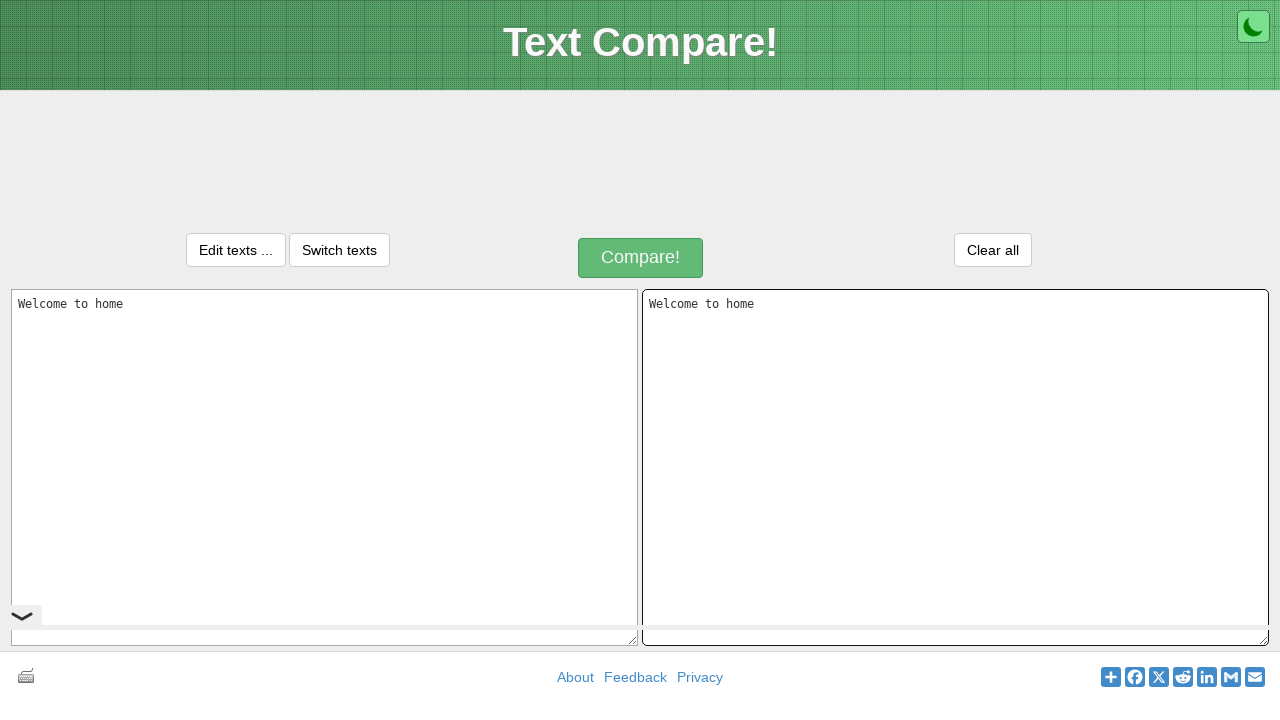

Retrieved text value from first input field
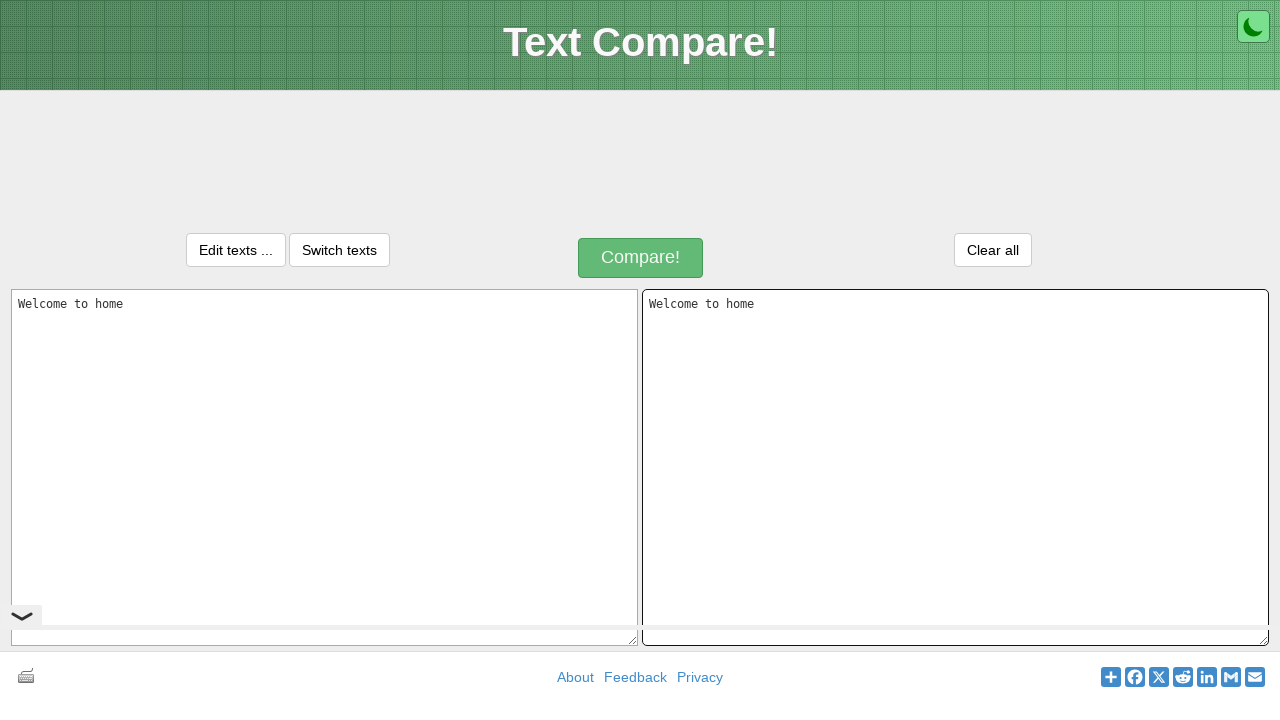

Retrieved text value from second input field
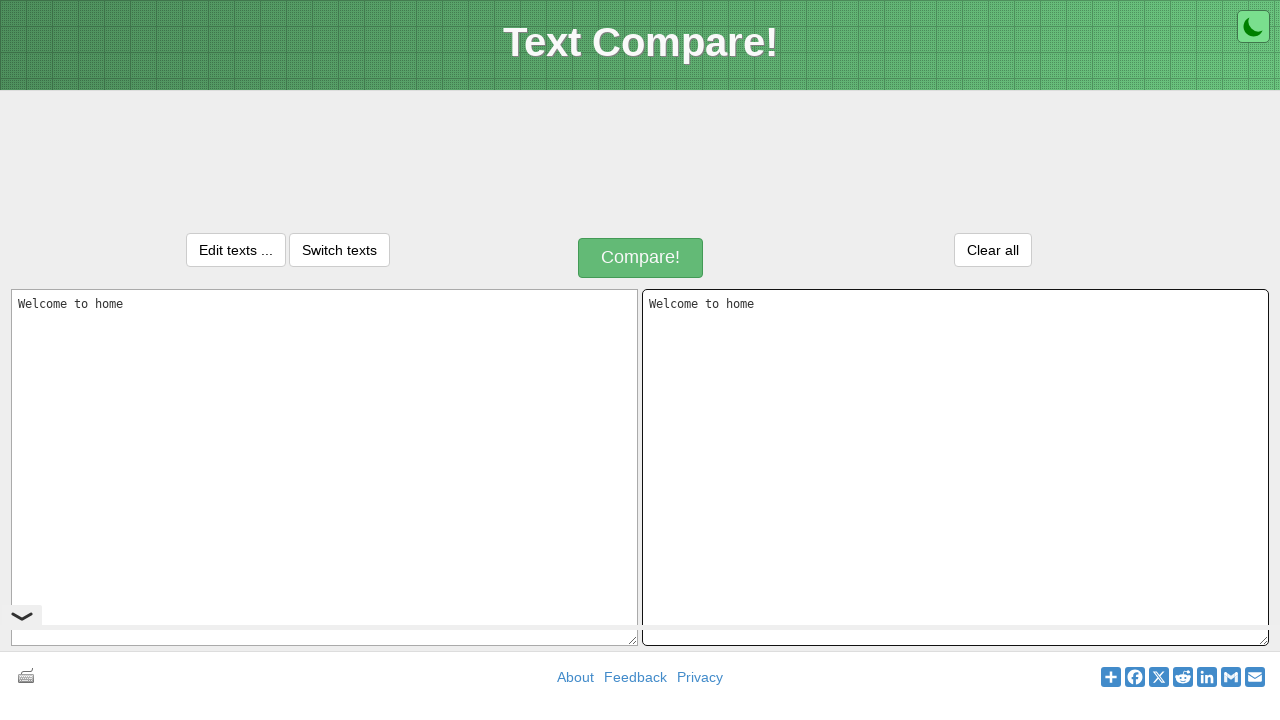

Verified that text in both fields matches (case-insensitive comparison passed)
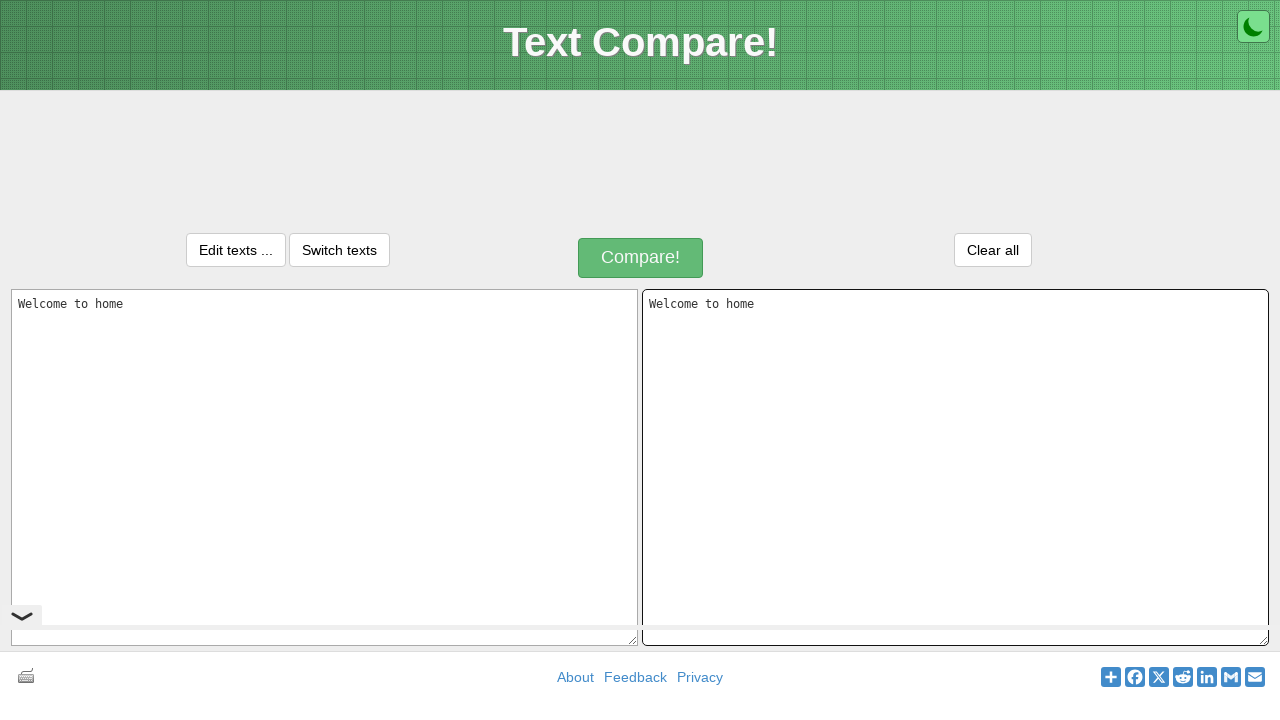

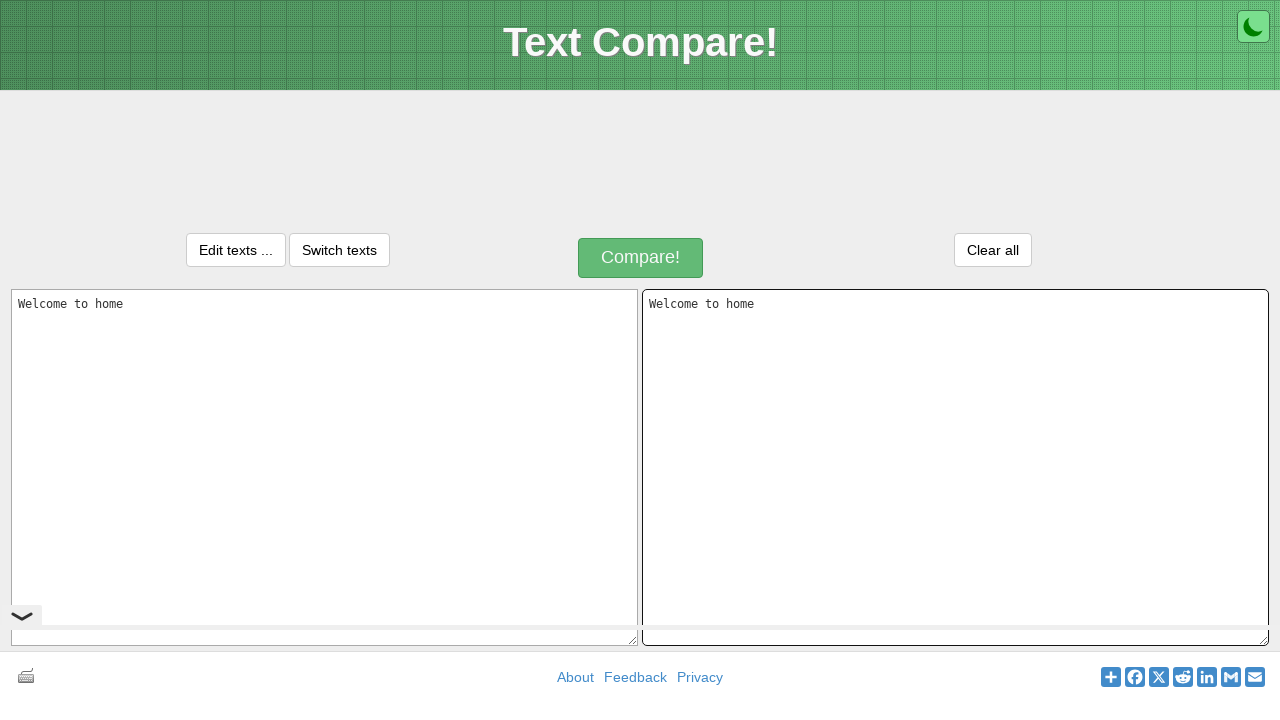